Tests color picker sliders on jQueryUI by dragging red, green, and blue slider handles to adjust color values within an iframe

Starting URL: https://jqueryui.com/slider/#colorpicker

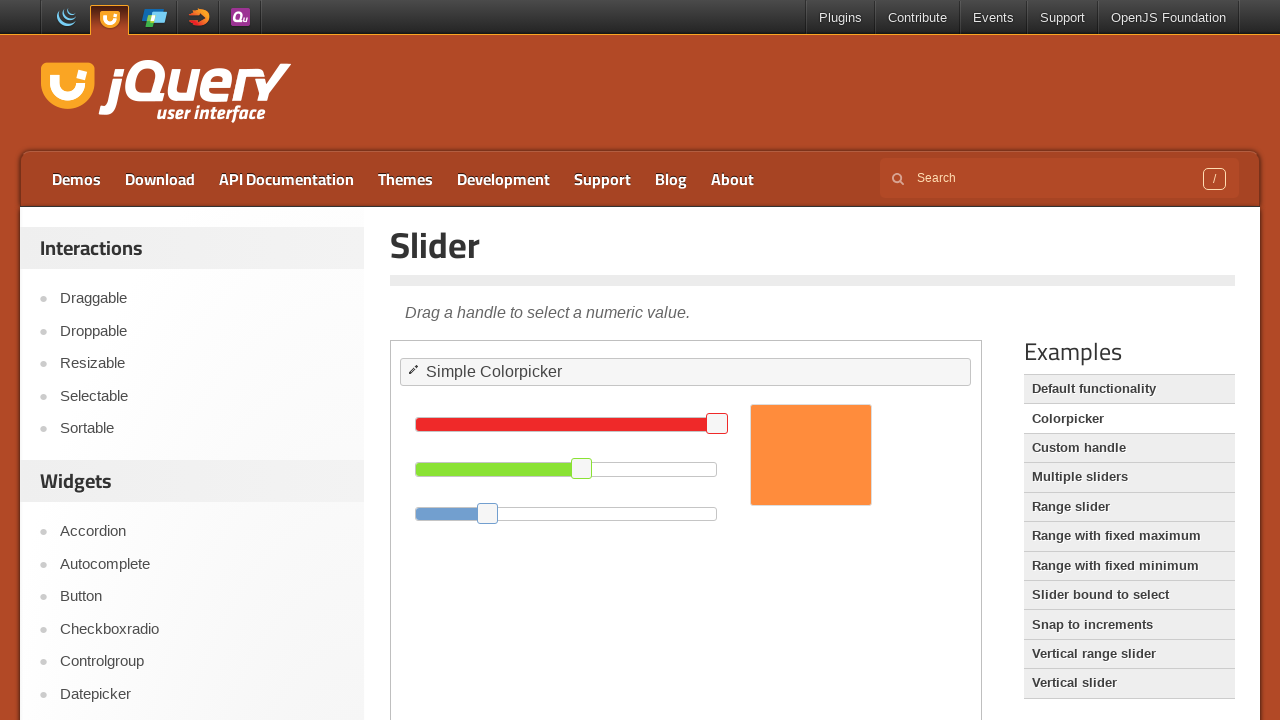

Located demo iframe for color picker
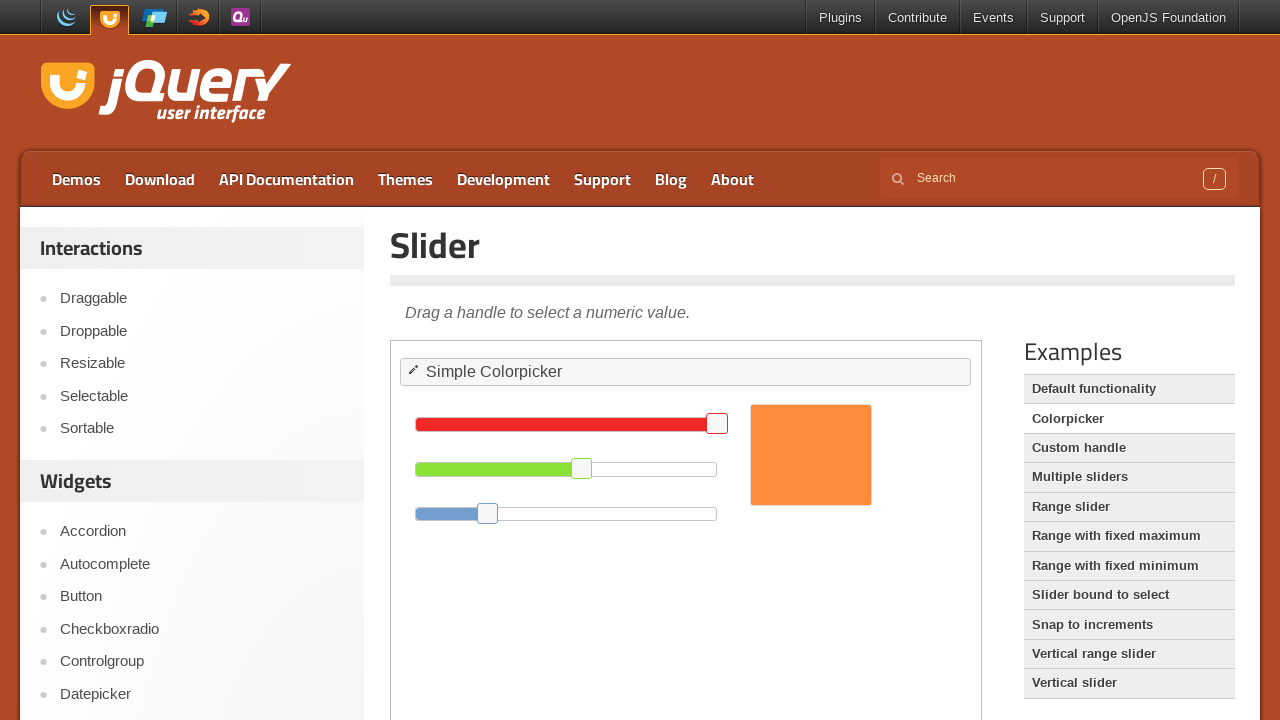

Located red slider handle
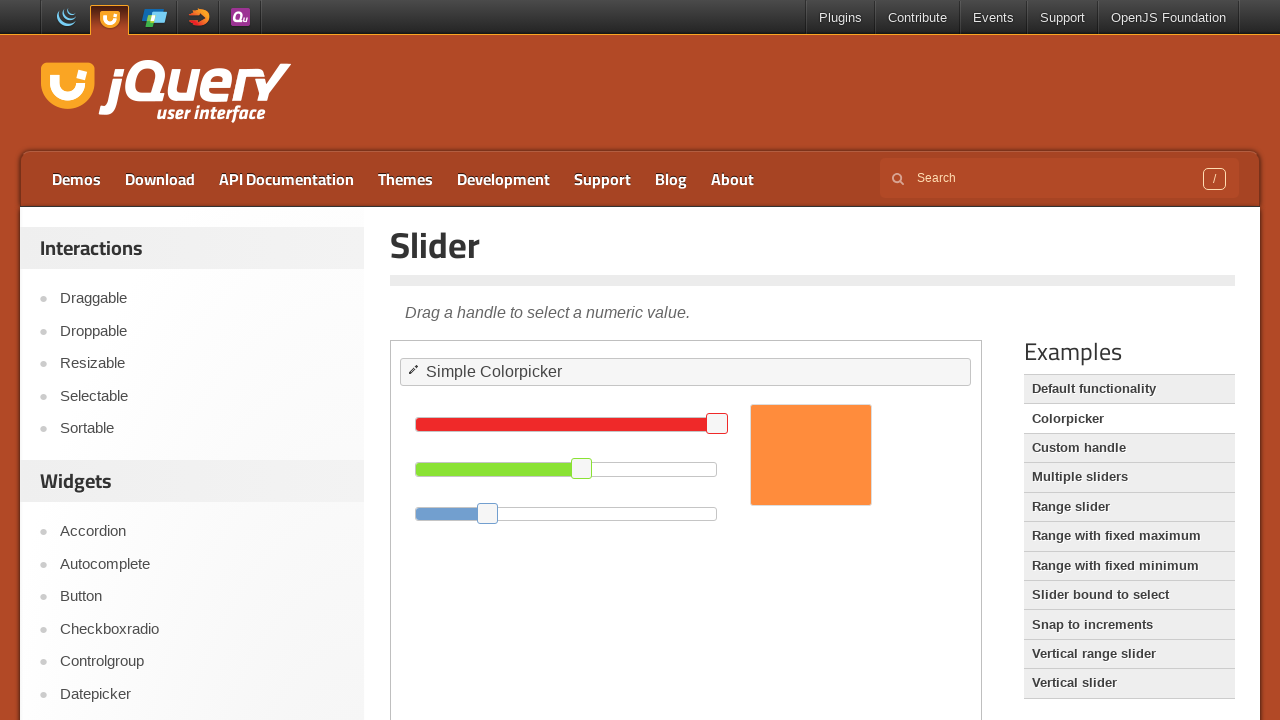

Located green slider handle
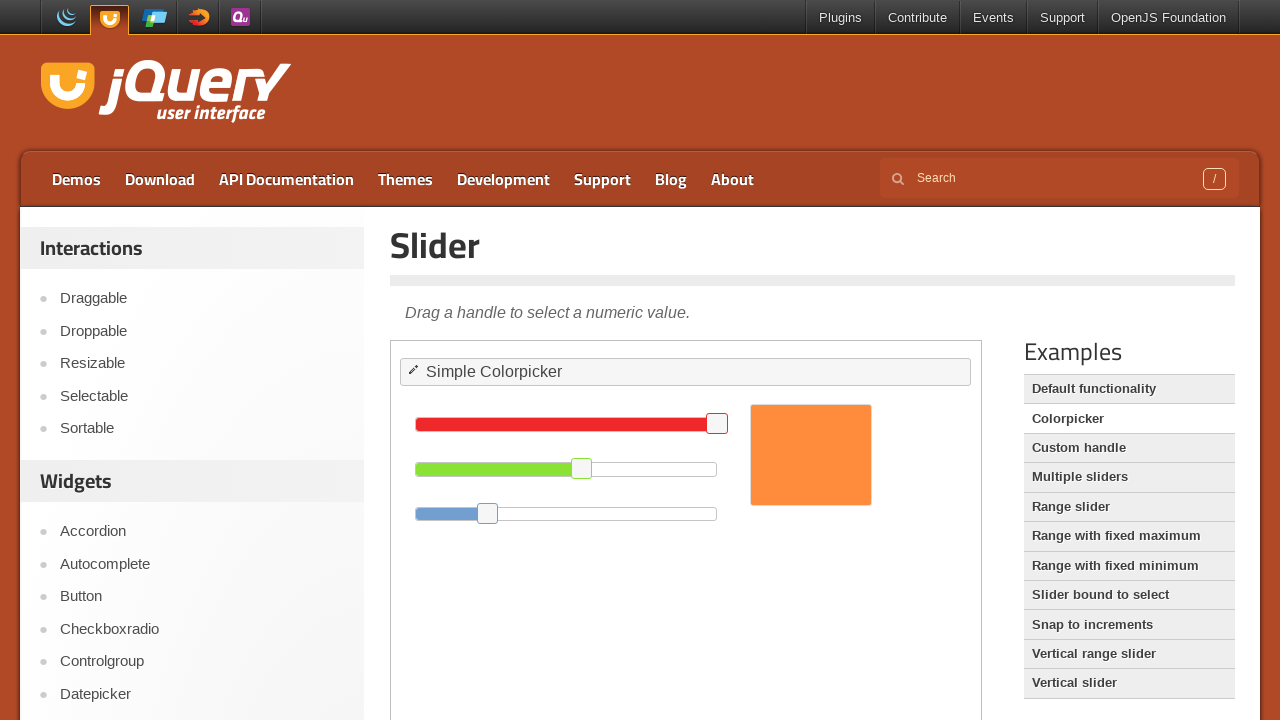

Located blue slider handle
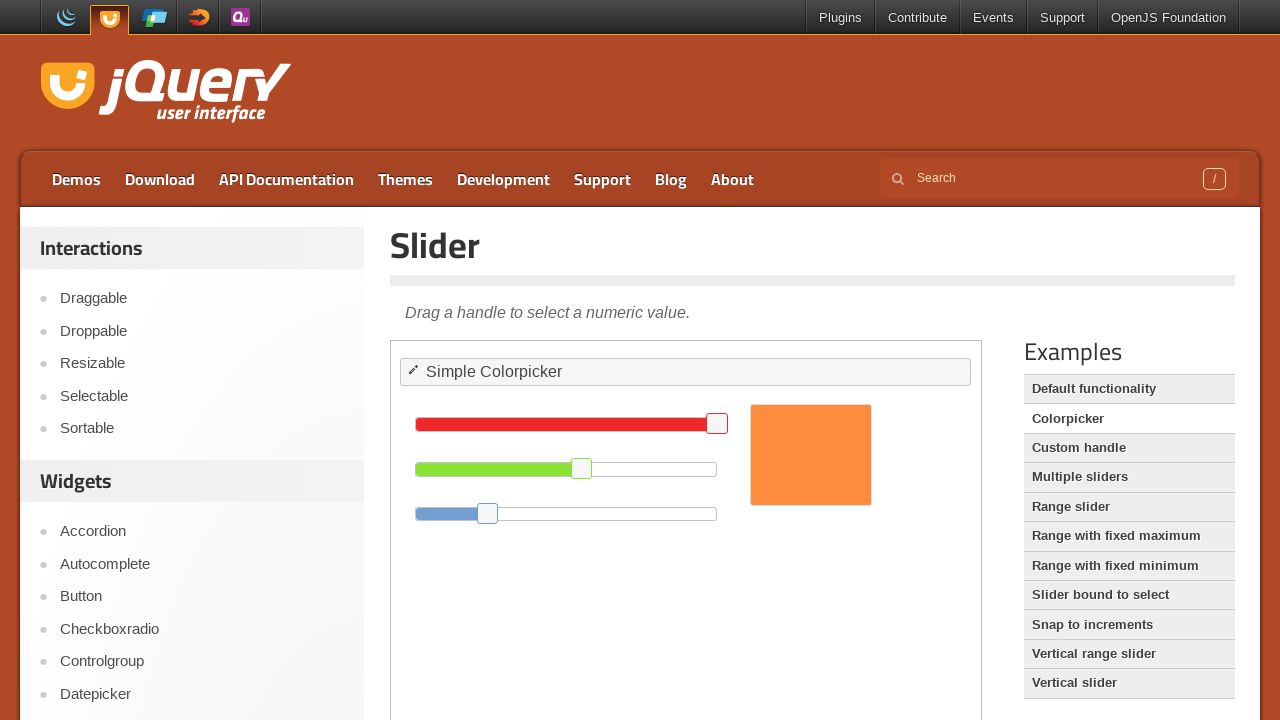

Moved mouse to red slider handle at (717, 424)
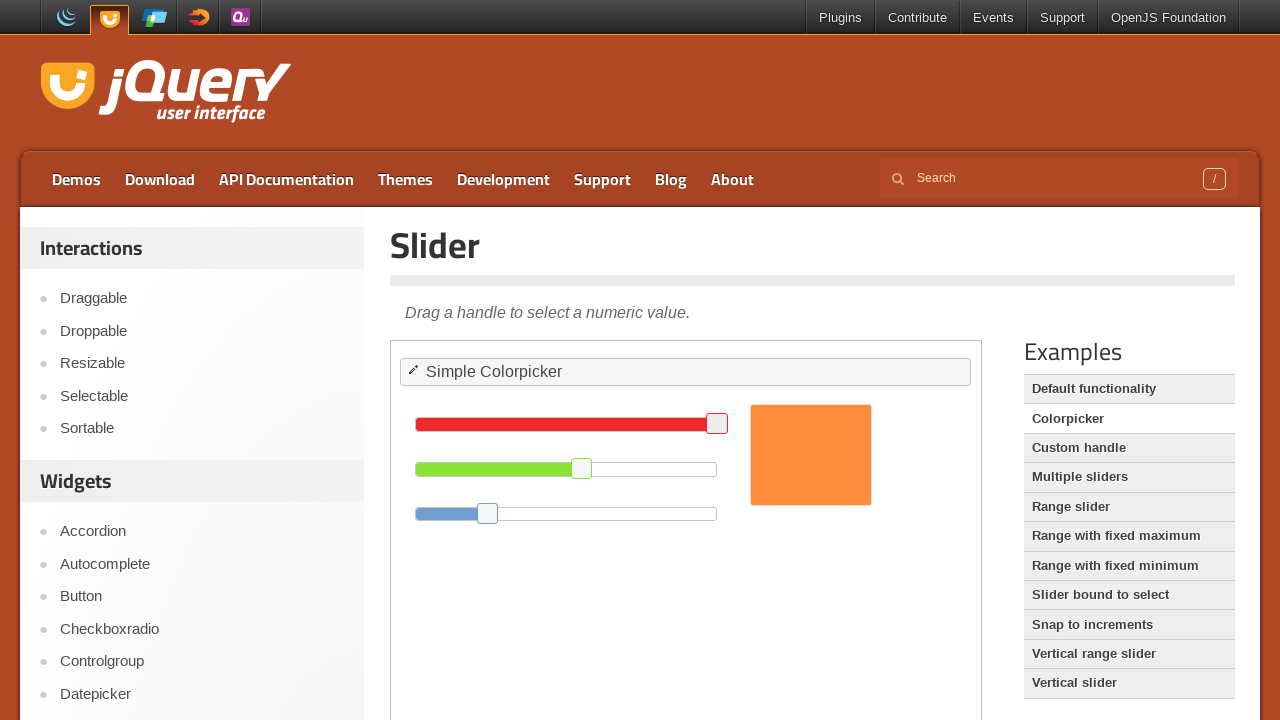

Pressed mouse button on red slider at (717, 424)
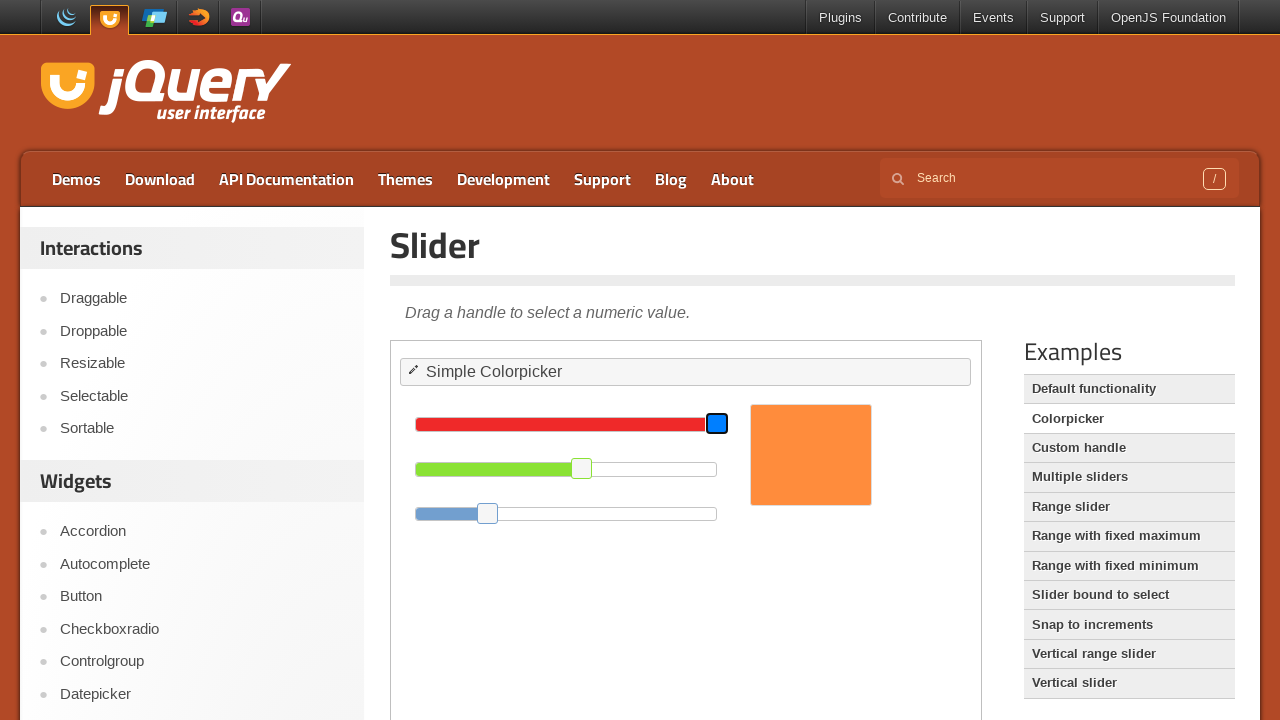

Dragged red slider forward to increase red value at (827, 413)
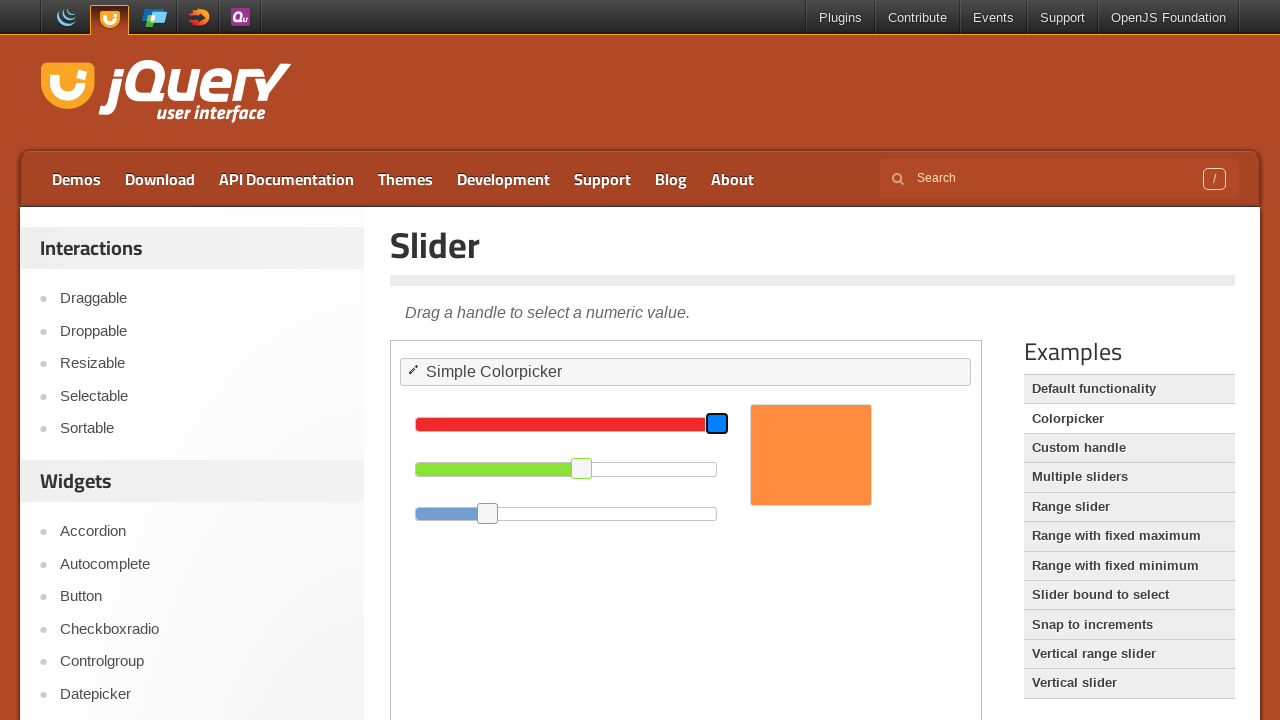

Released mouse button on red slider at (827, 413)
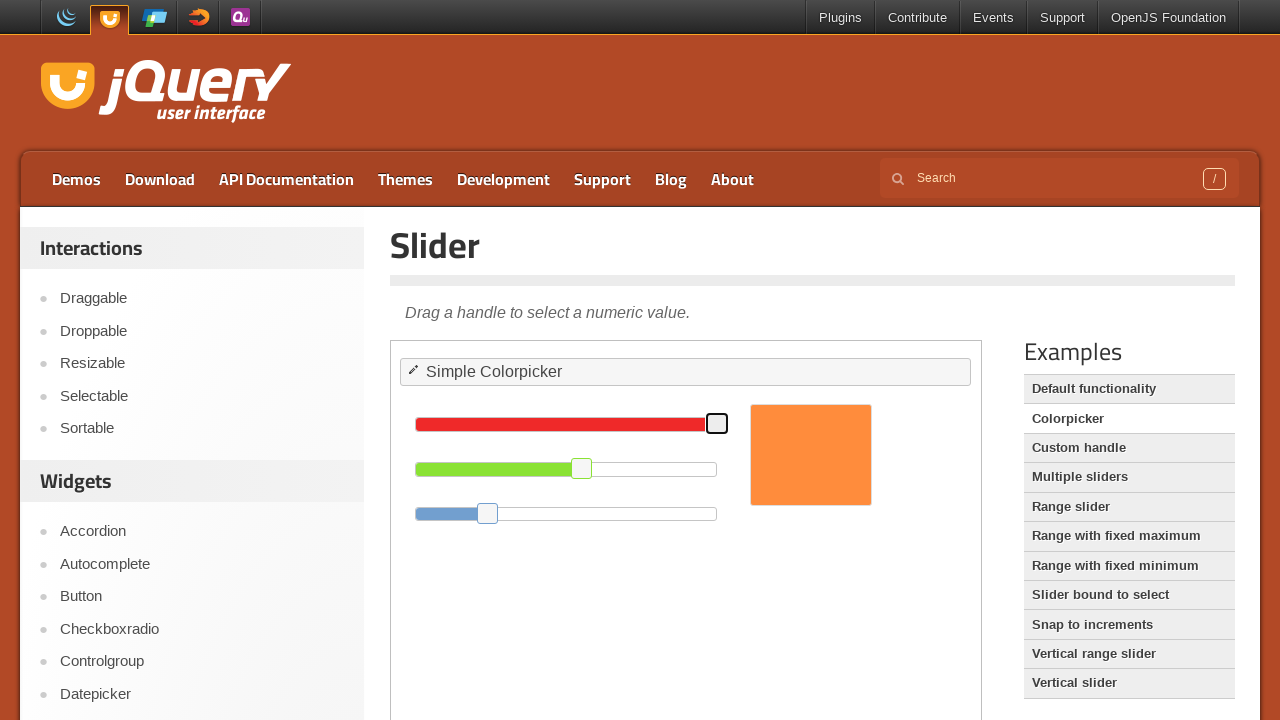

Moved mouse to green slider handle at (582, 468)
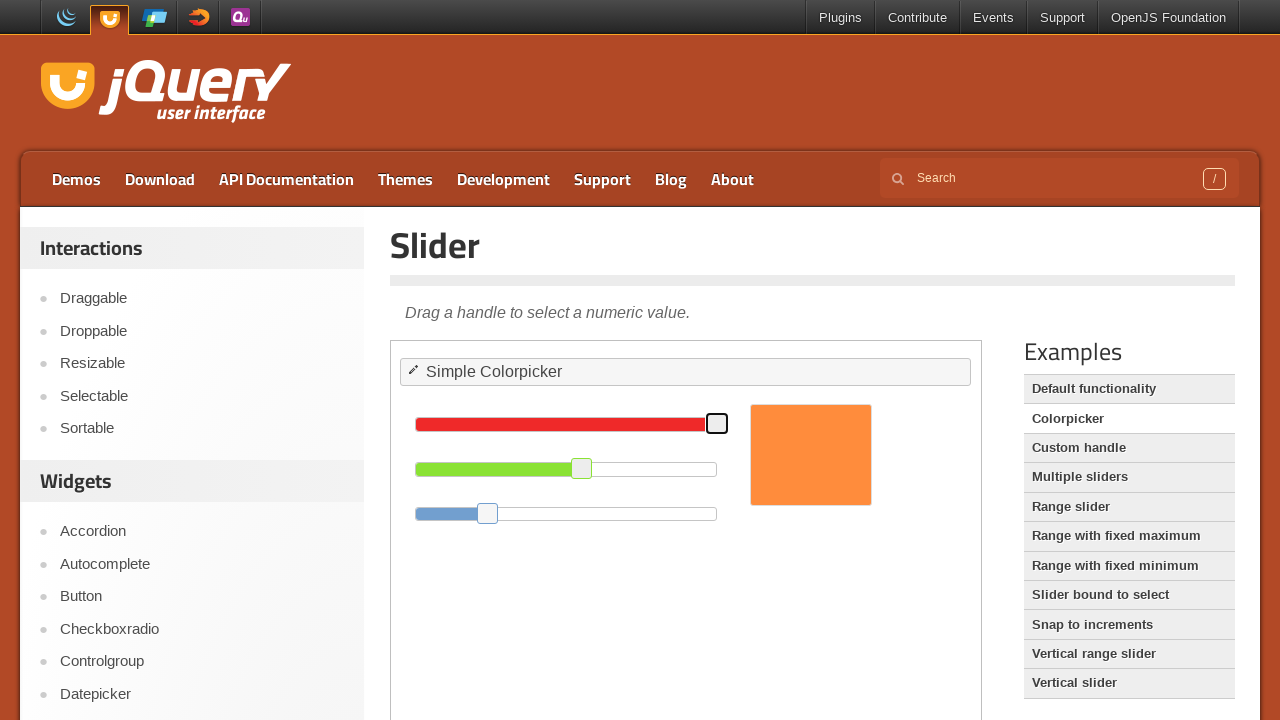

Pressed mouse button on green slider at (582, 468)
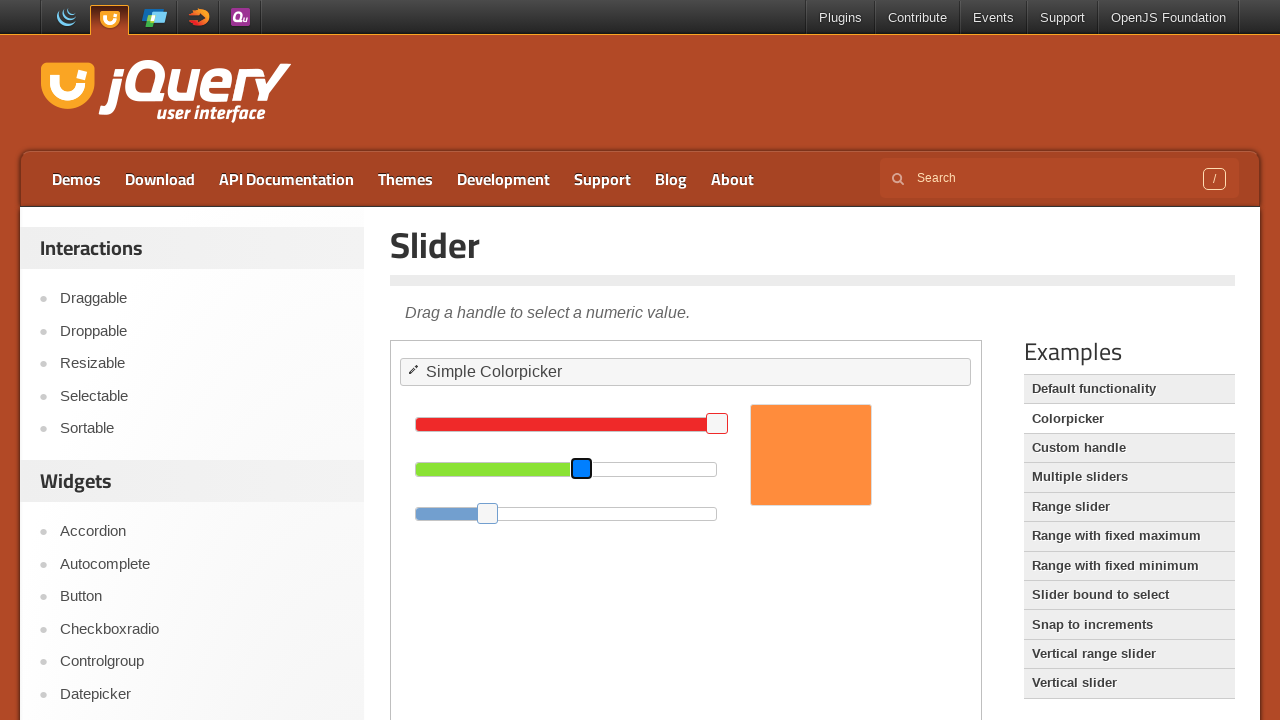

Dragged green slider forward to increase green value significantly at (821, 458)
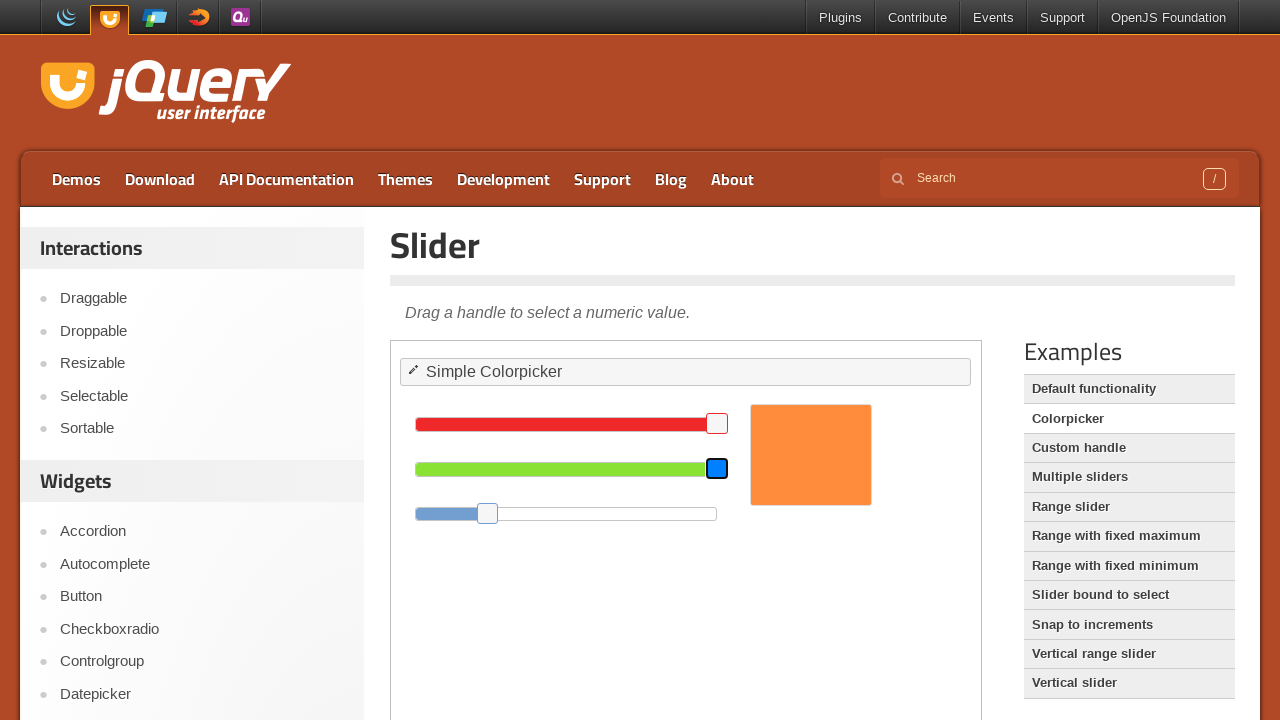

Released mouse button on green slider at (821, 458)
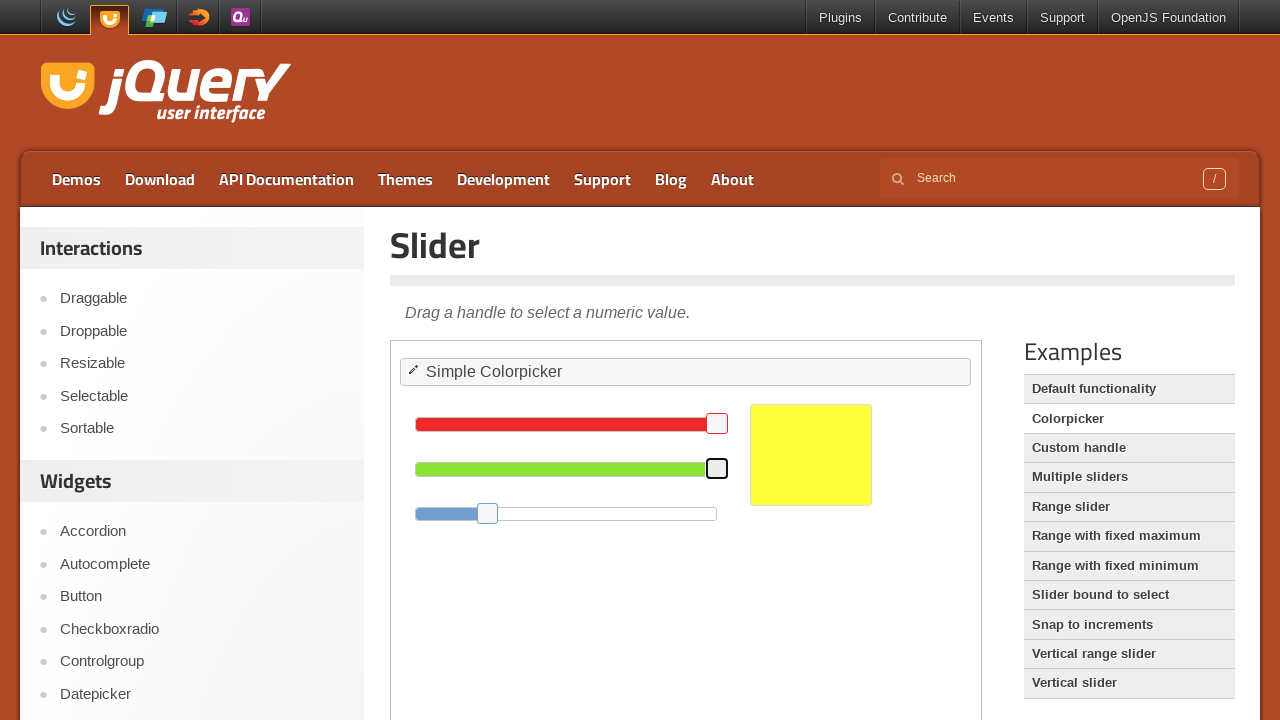

Moved mouse to blue slider handle at (488, 513)
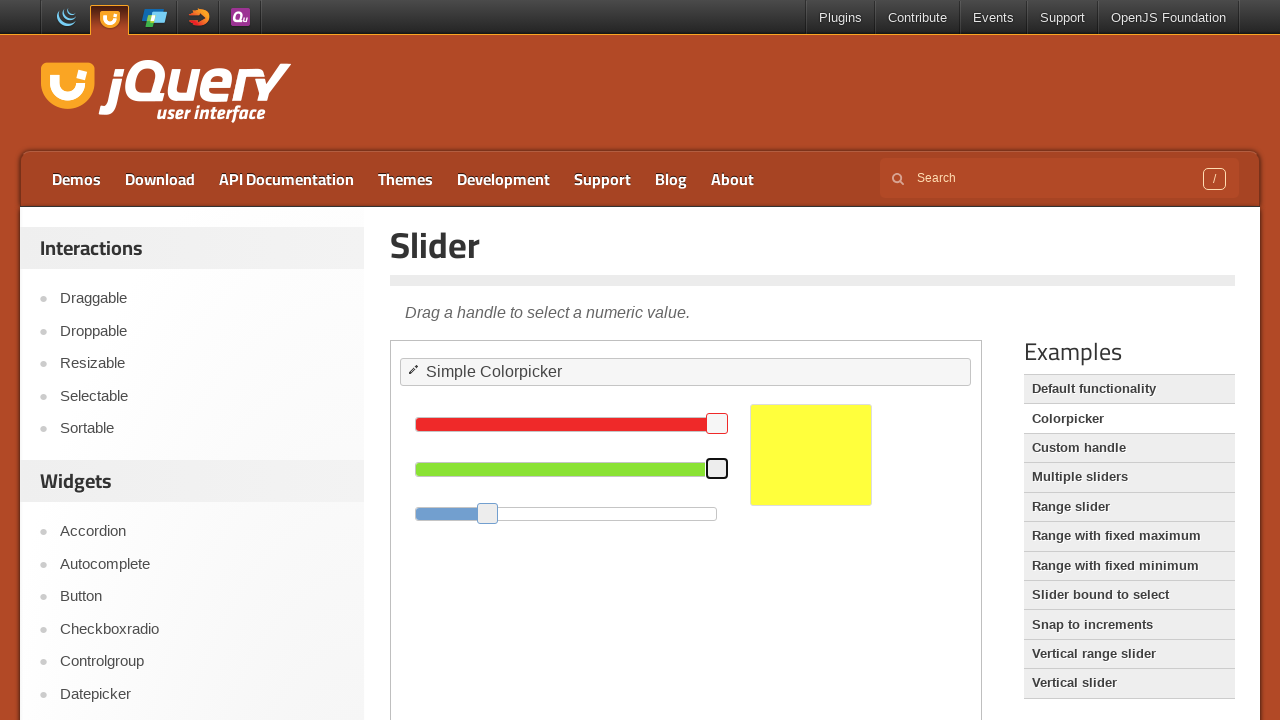

Pressed mouse button on blue slider at (488, 513)
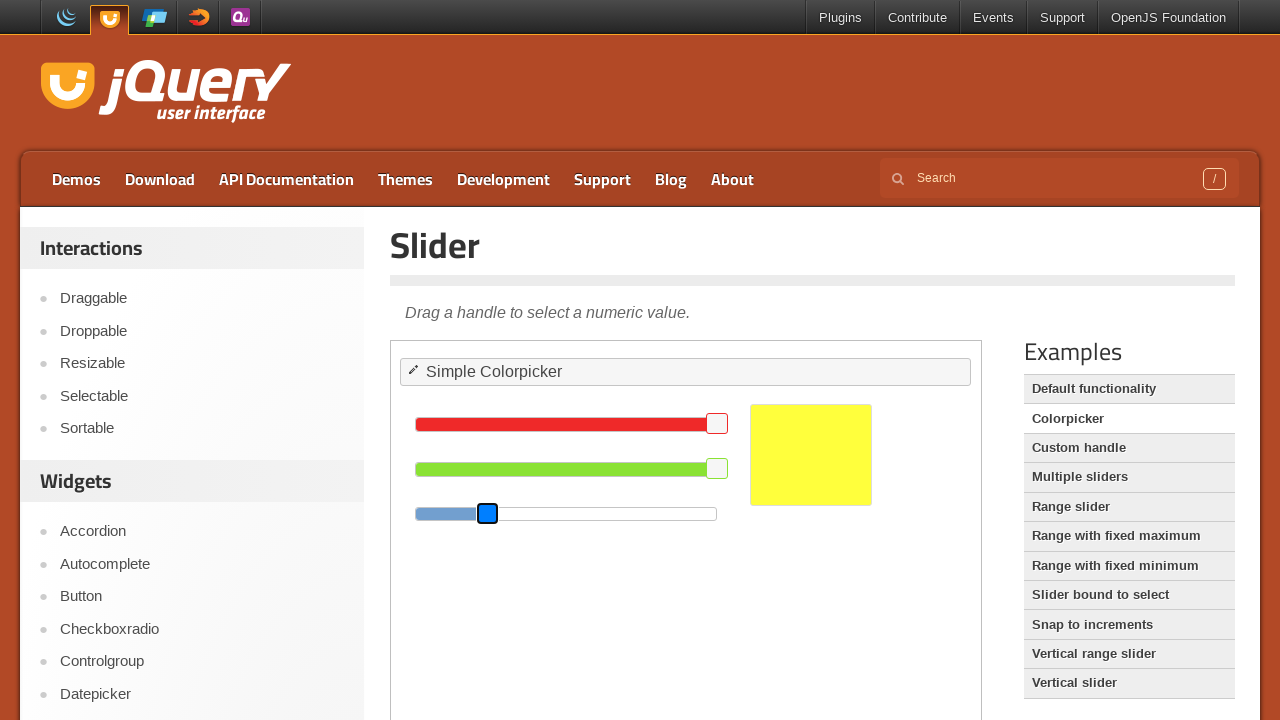

Dragged blue slider forward to increase blue value at (627, 503)
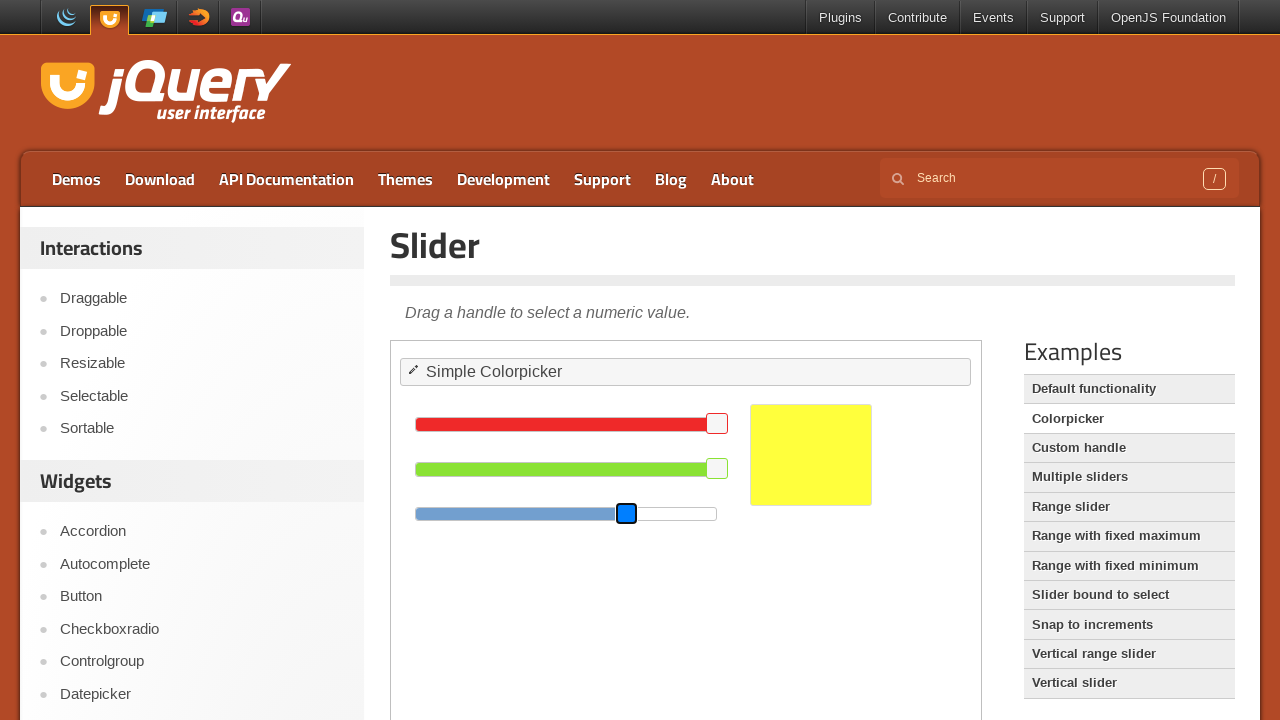

Released mouse button on blue slider at (627, 503)
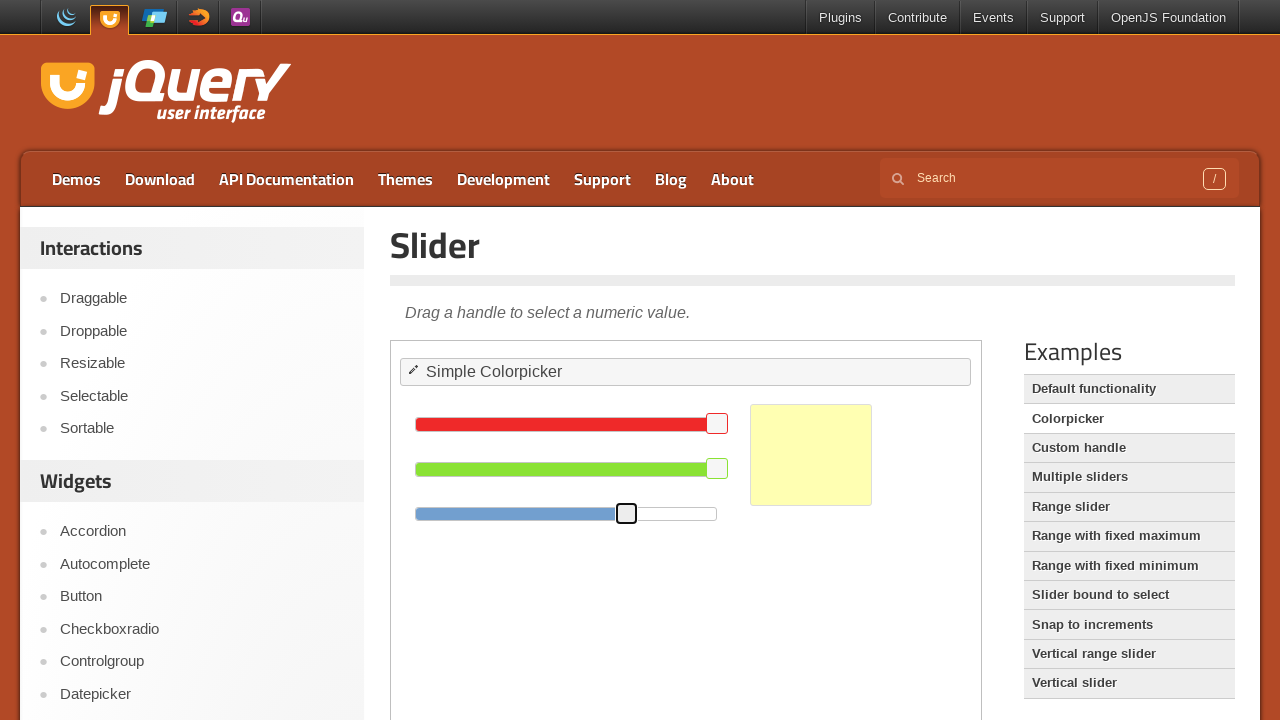

Moved mouse to green slider handle for adjustment at (717, 468)
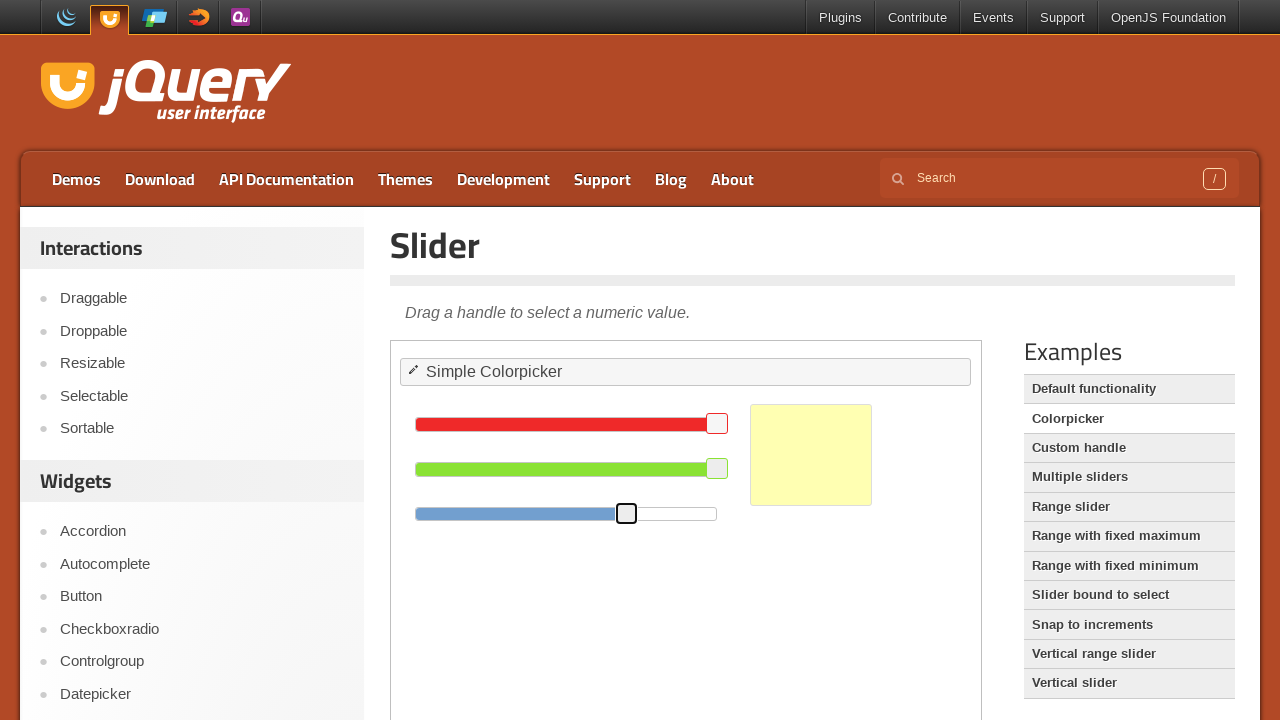

Pressed mouse button on green slider at (717, 468)
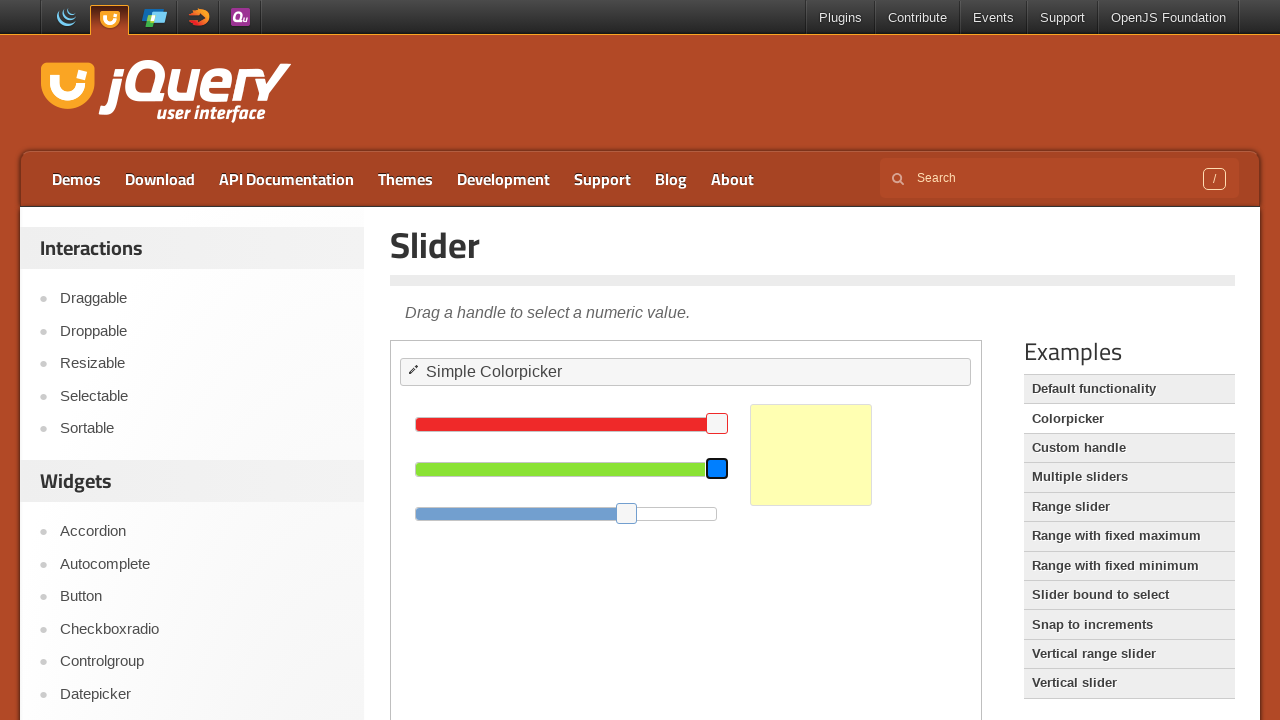

Dragged green slider backward to decrease green value at (607, 458)
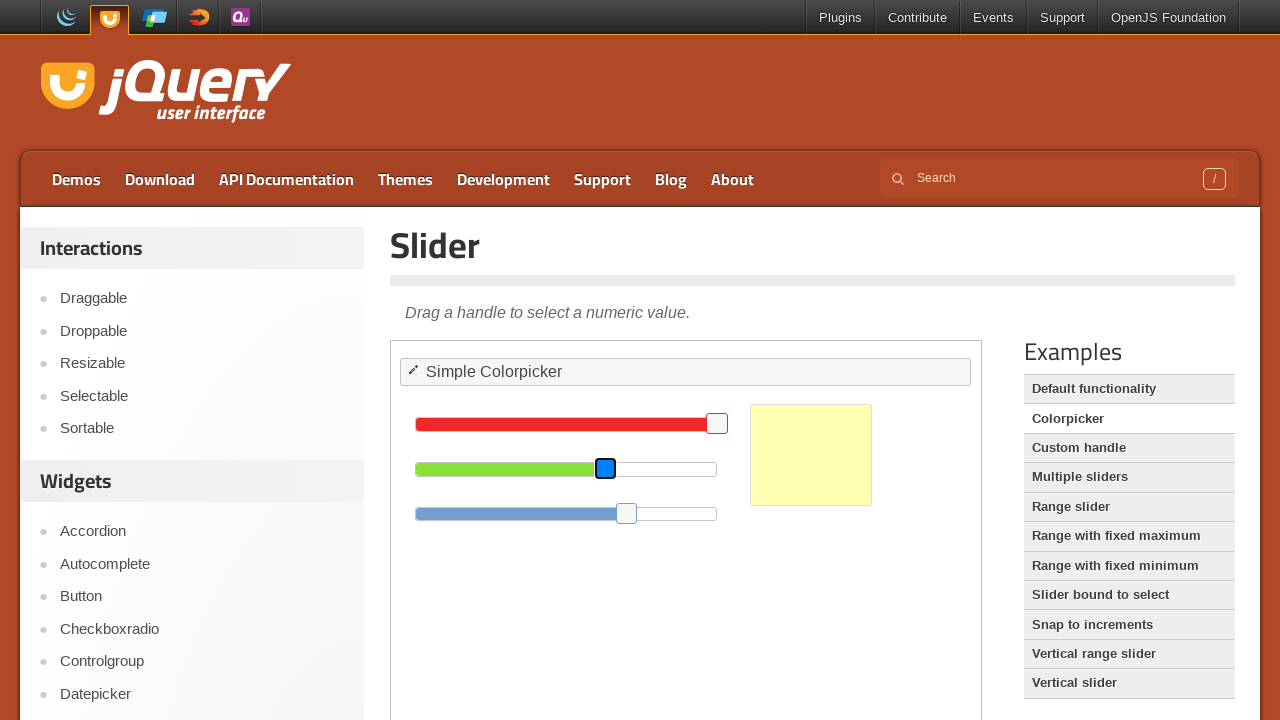

Released mouse button on green slider at (607, 458)
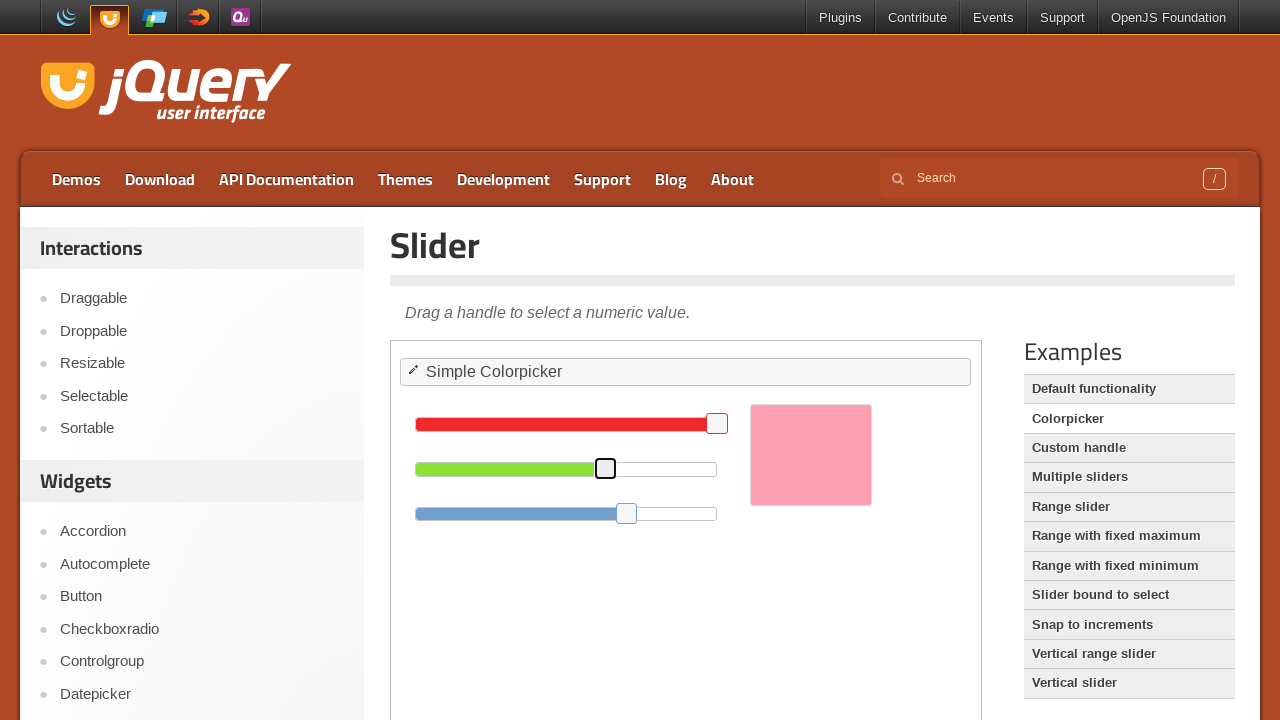

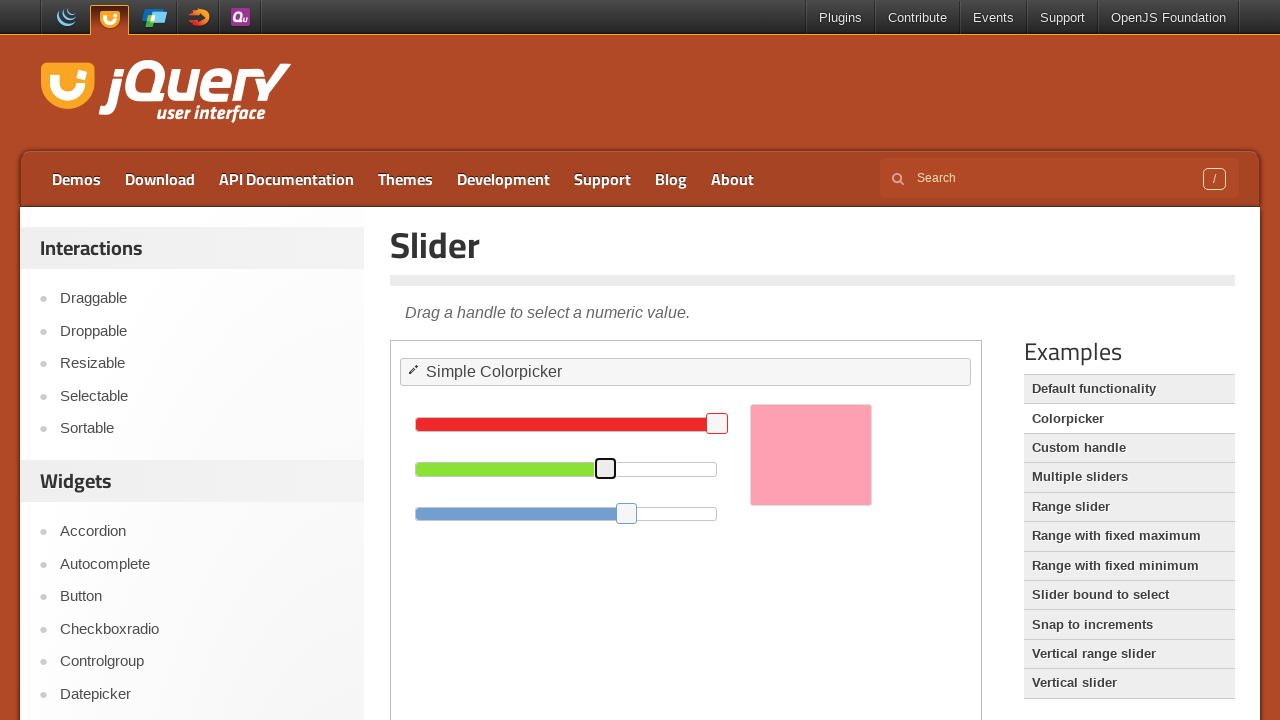